Tests handling of a JavaScript confirmation dialog by clicking the "Confirmation Alert" button, accepting it, and verifying the result text

Starting URL: https://testautomationpractice.blogspot.com/

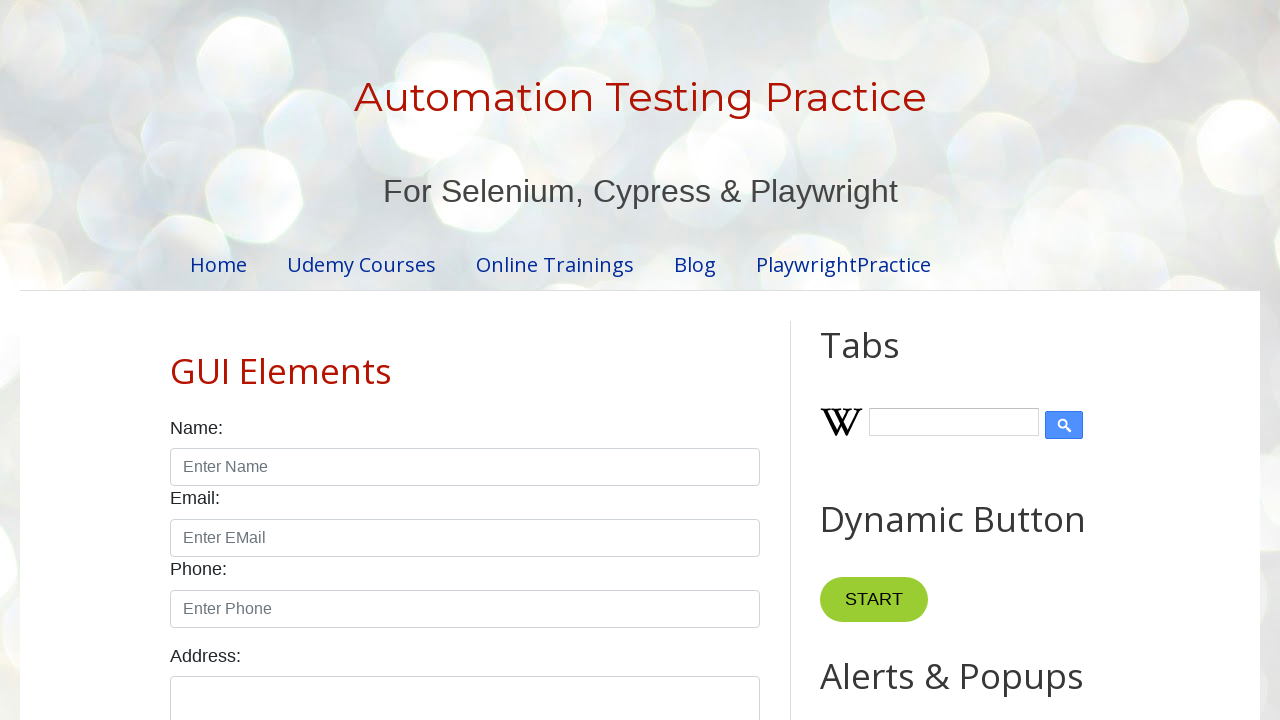

Set up dialog handler to accept confirmation dialogs
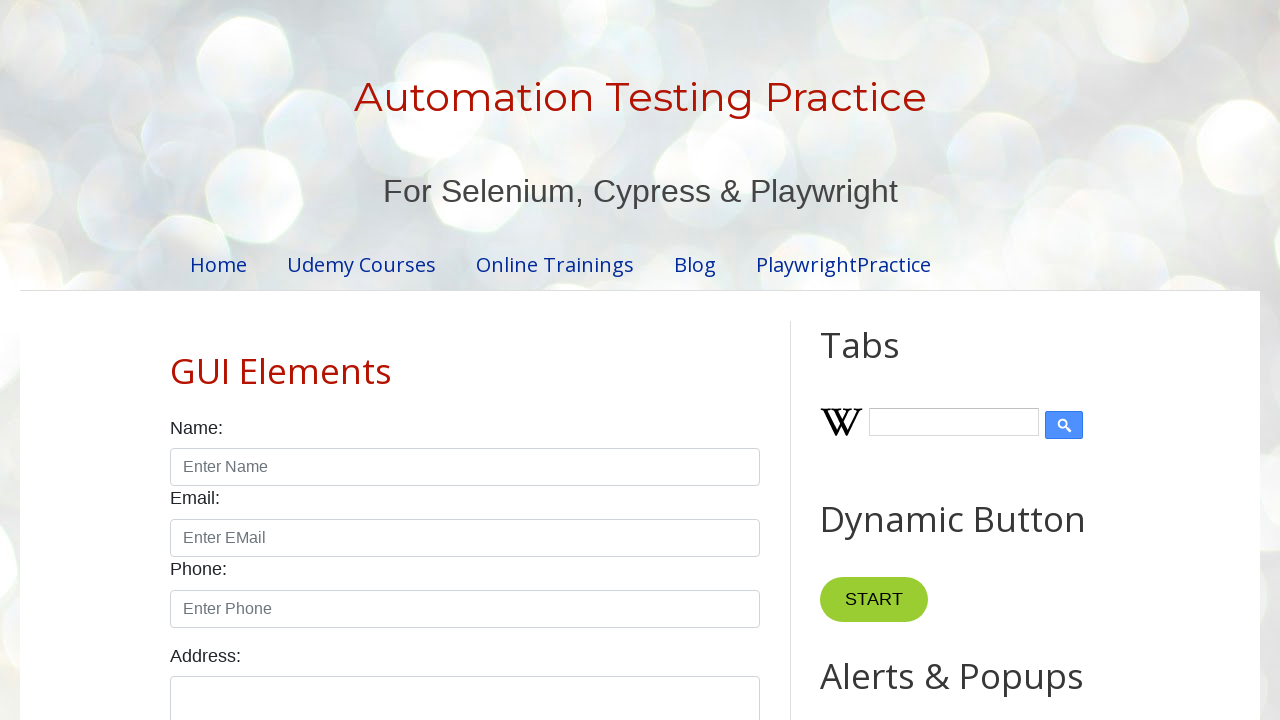

Clicked Confirmation Alert button to trigger the dialog at (912, 360) on xpath=//button[normalize-space()='Confirmation Alert']
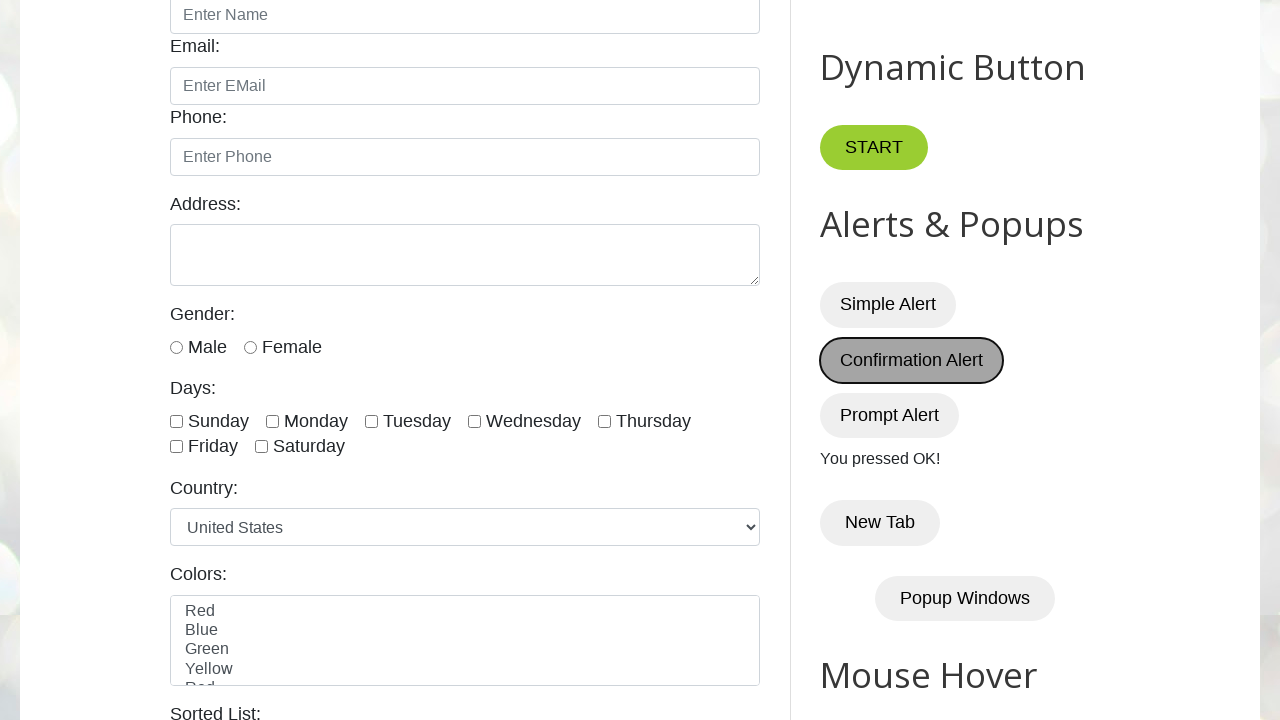

Waited for result text element #demo to load
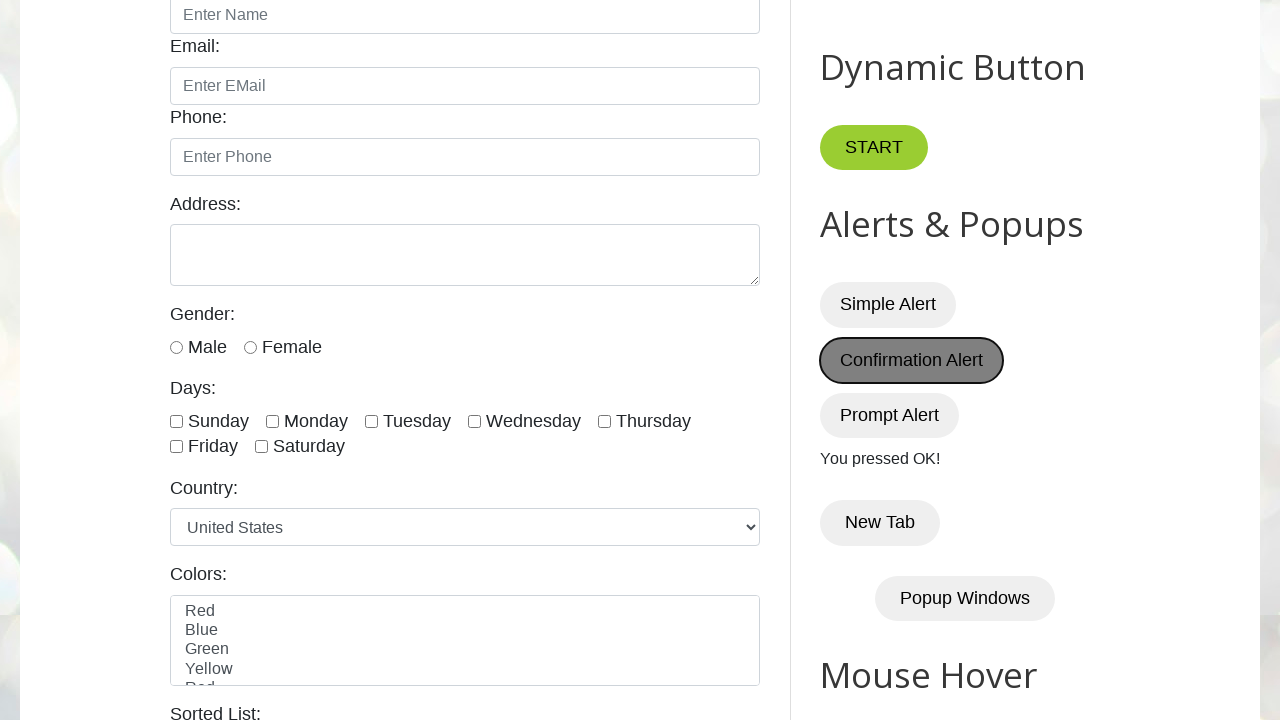

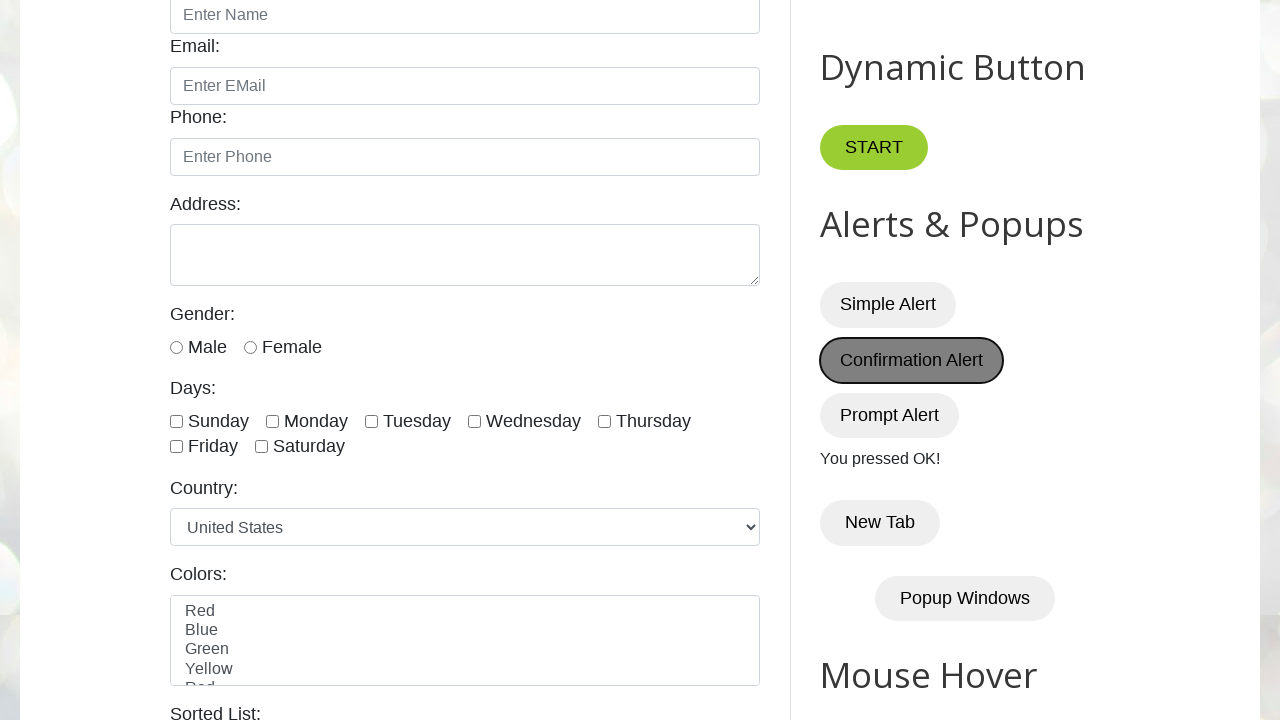